Tests a second registration form variant by filling in first name, last name, and email fields, then submitting the form

Starting URL: http://suninjuly.github.io/registration2.html

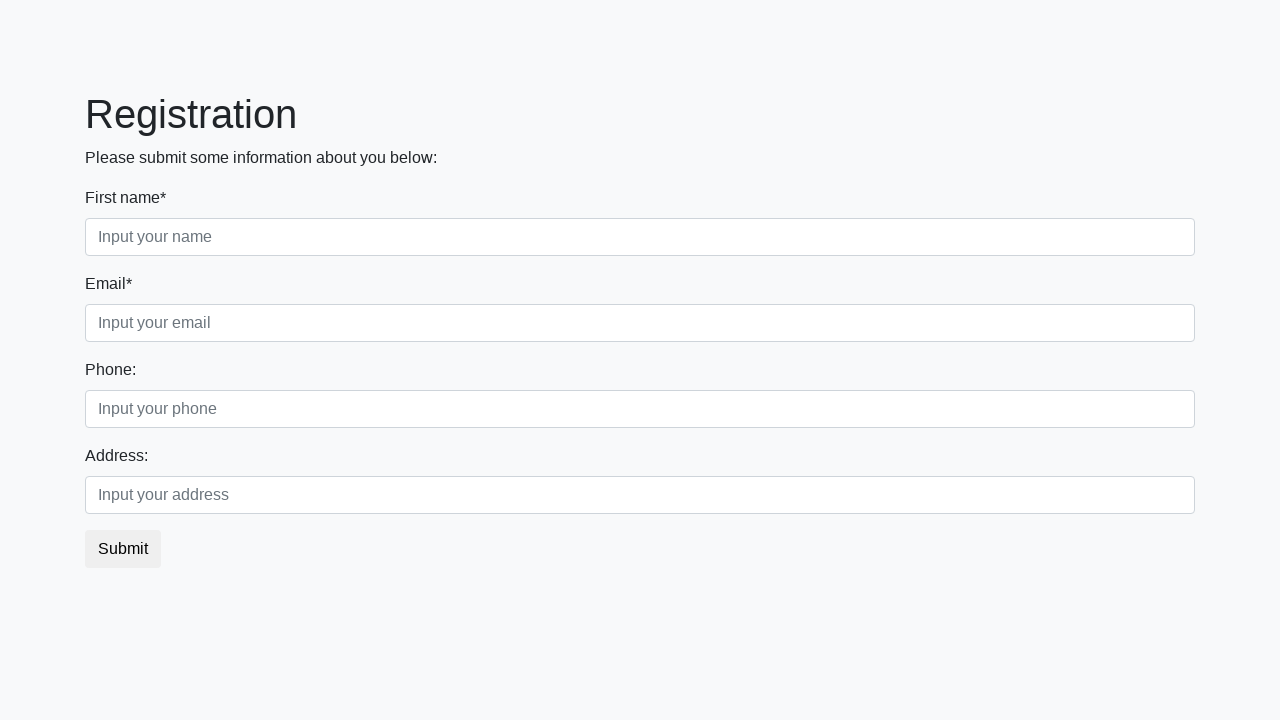

Filled first name field with 'Jane' on input
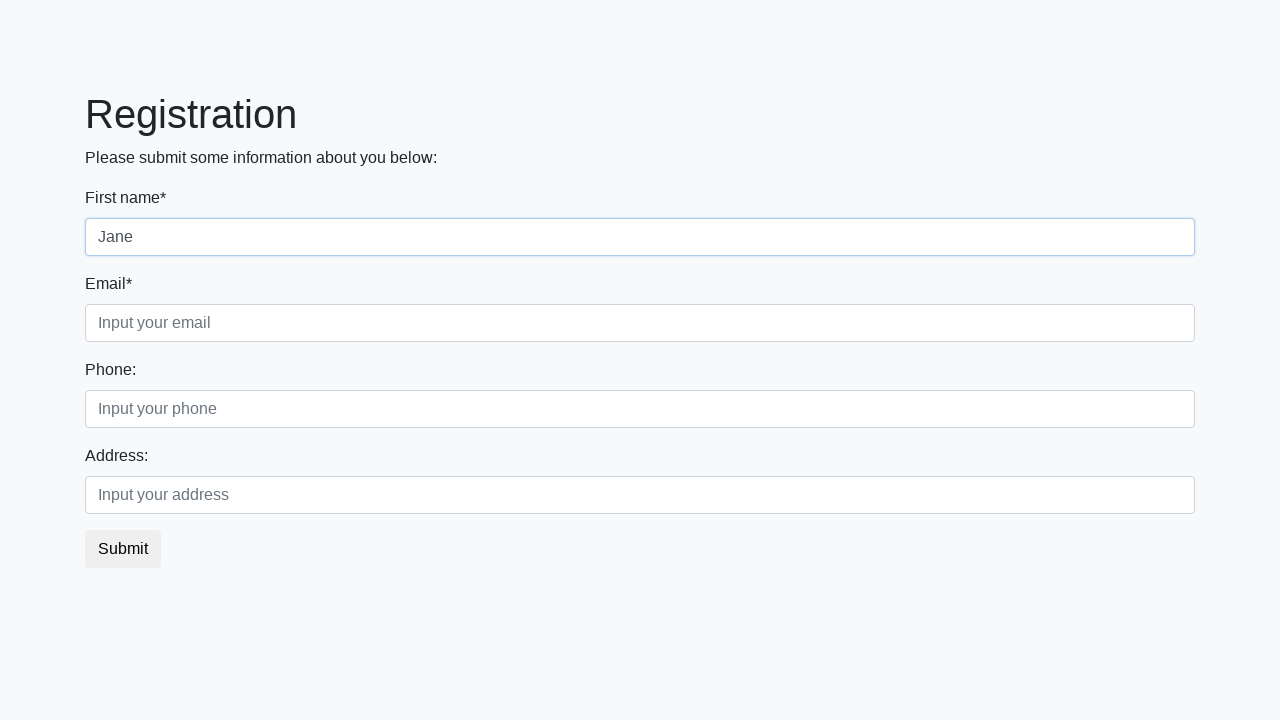

Filled last name field with 'Smith' on .form-control.second
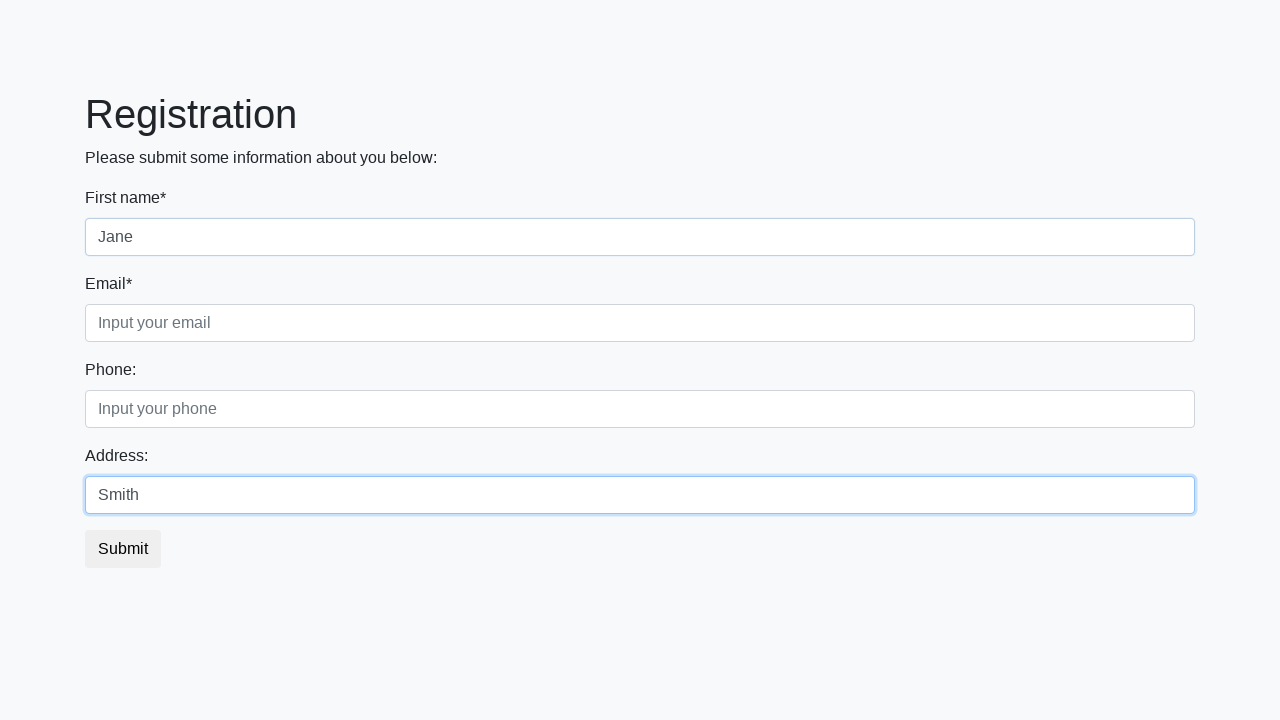

Filled email field with 'jane.smith@testmail.com' on .form-control.third
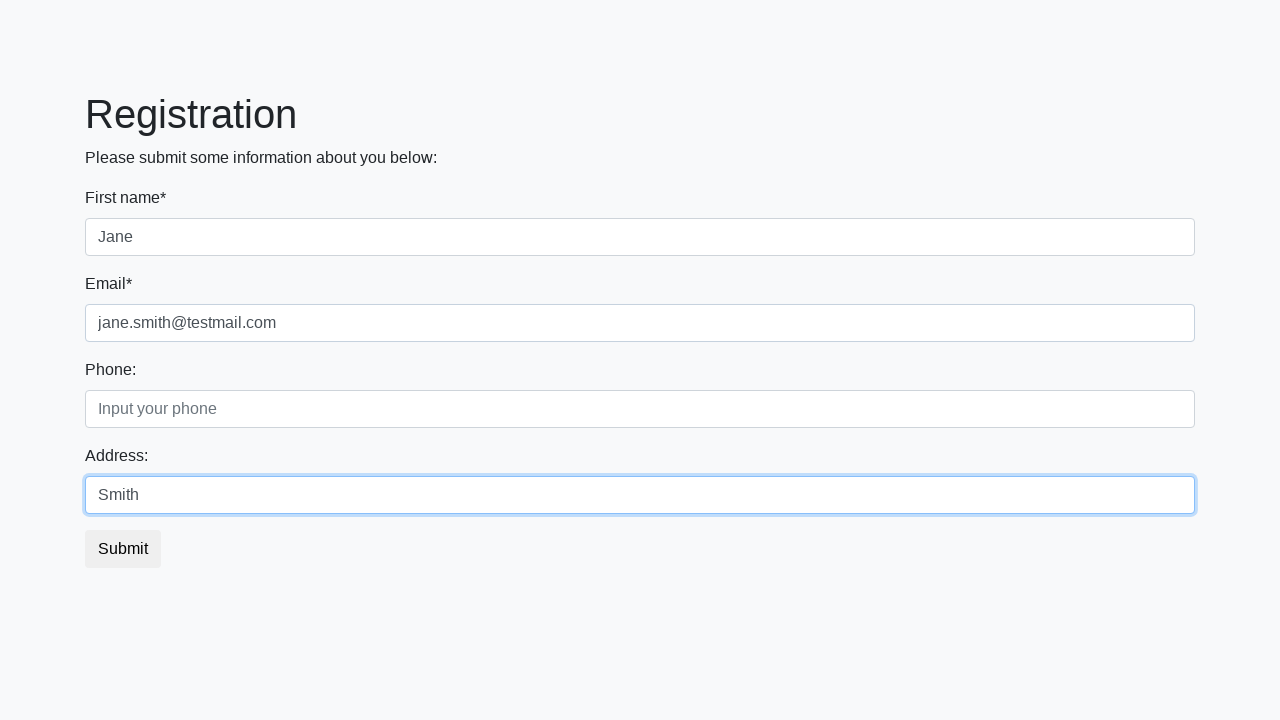

Clicked submit button to register at (123, 549) on button[type='submit']
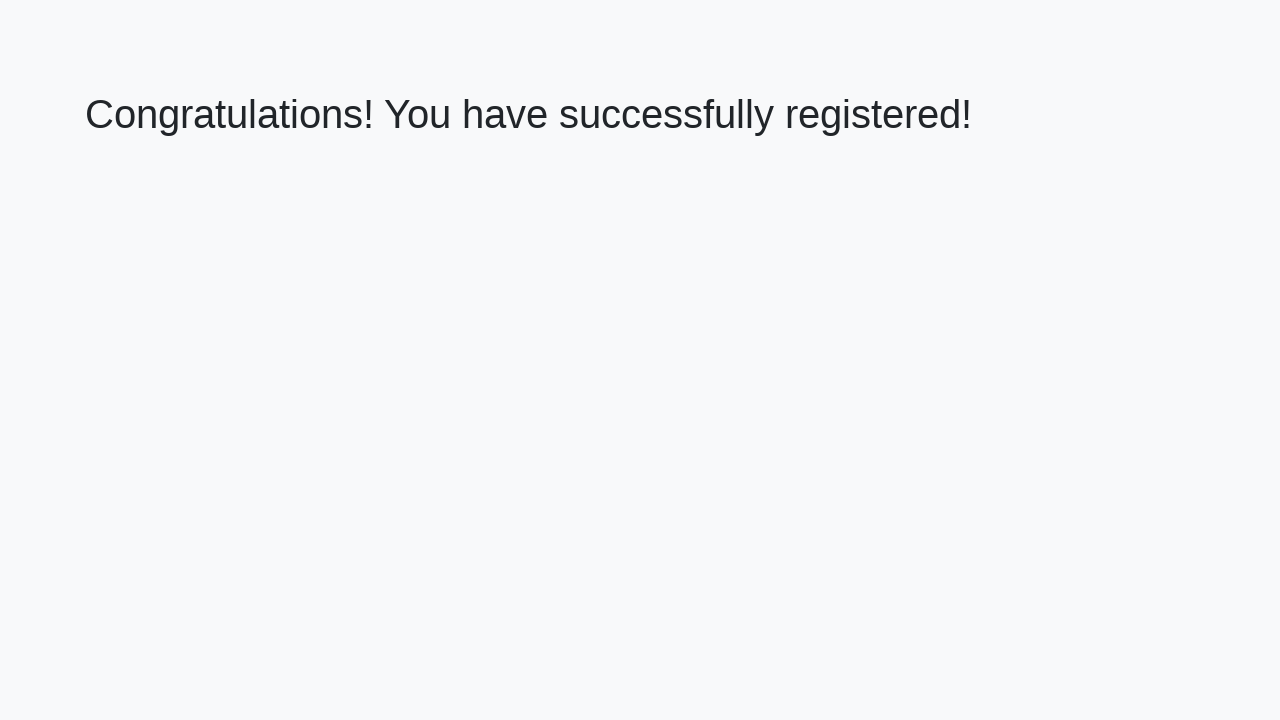

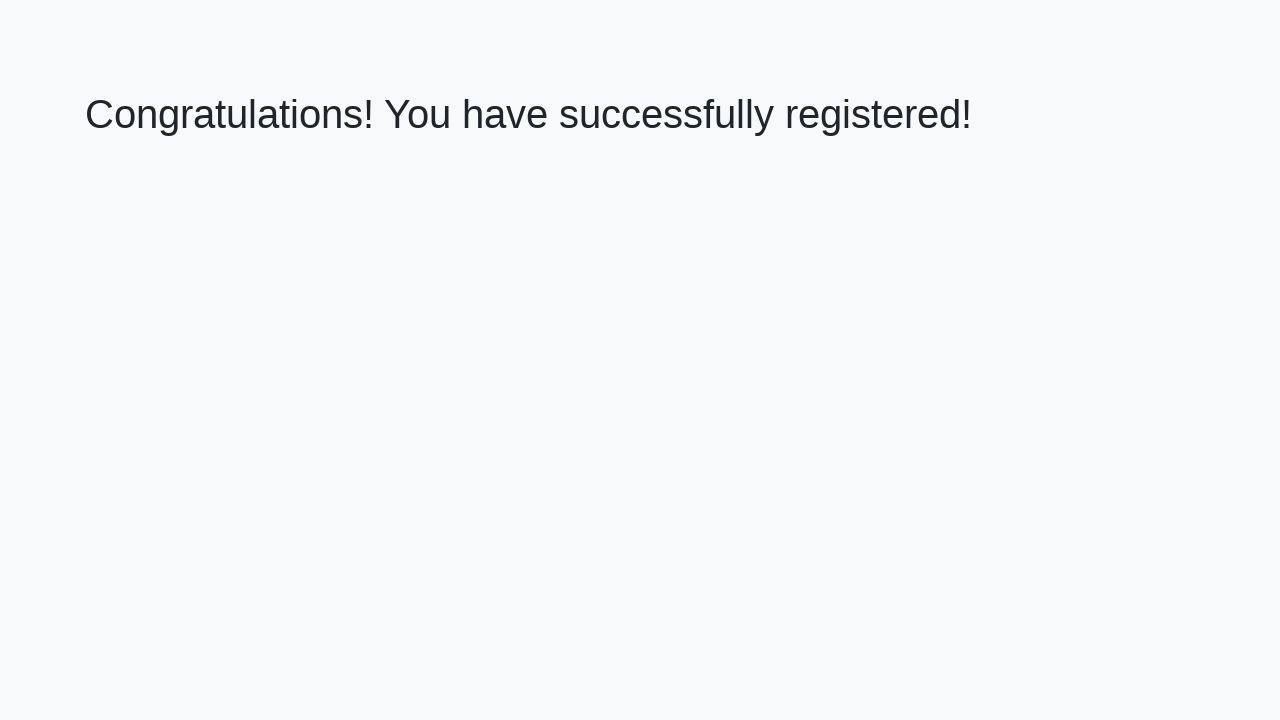